Navigates to the Scratch homepage and verifies that the page title is "Scratch - Imagine, Program, Share"

Starting URL: https://scratch.mit.edu/

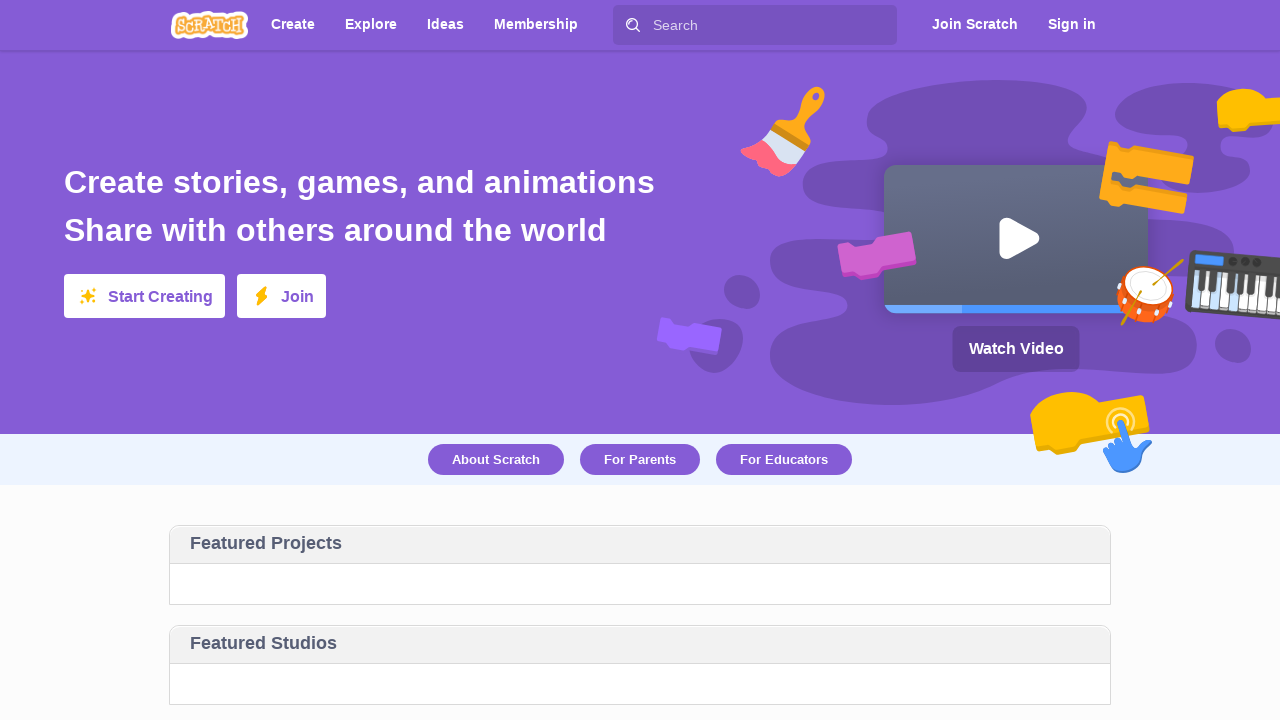

Navigated to Scratch homepage at https://scratch.mit.edu/
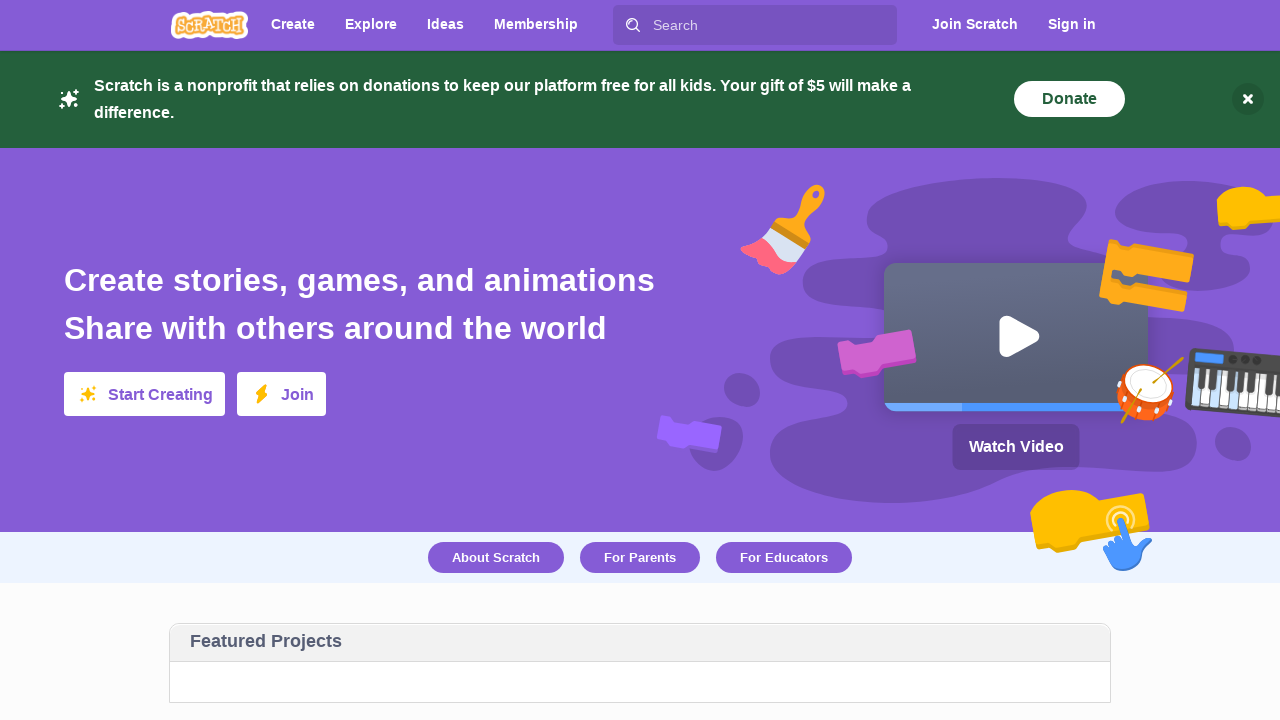

Page fully loaded (domcontentloaded state)
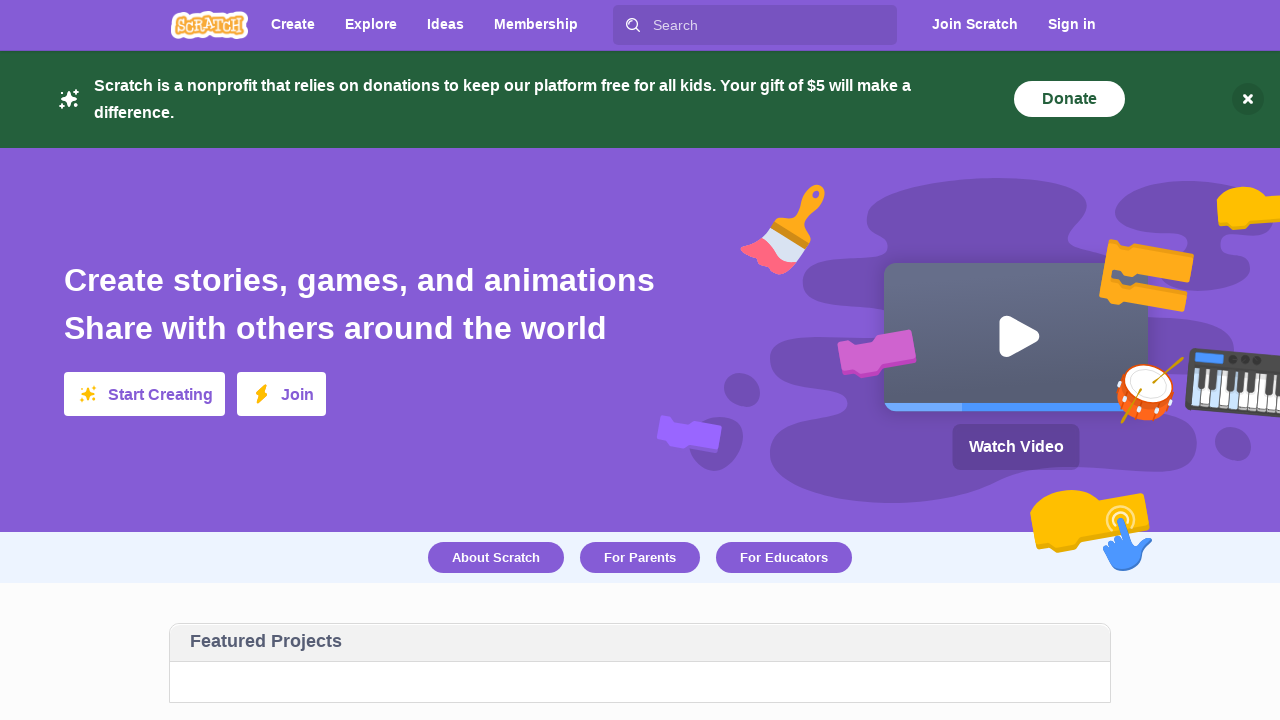

Verified page title is 'Scratch - Imagine, Program, Share'
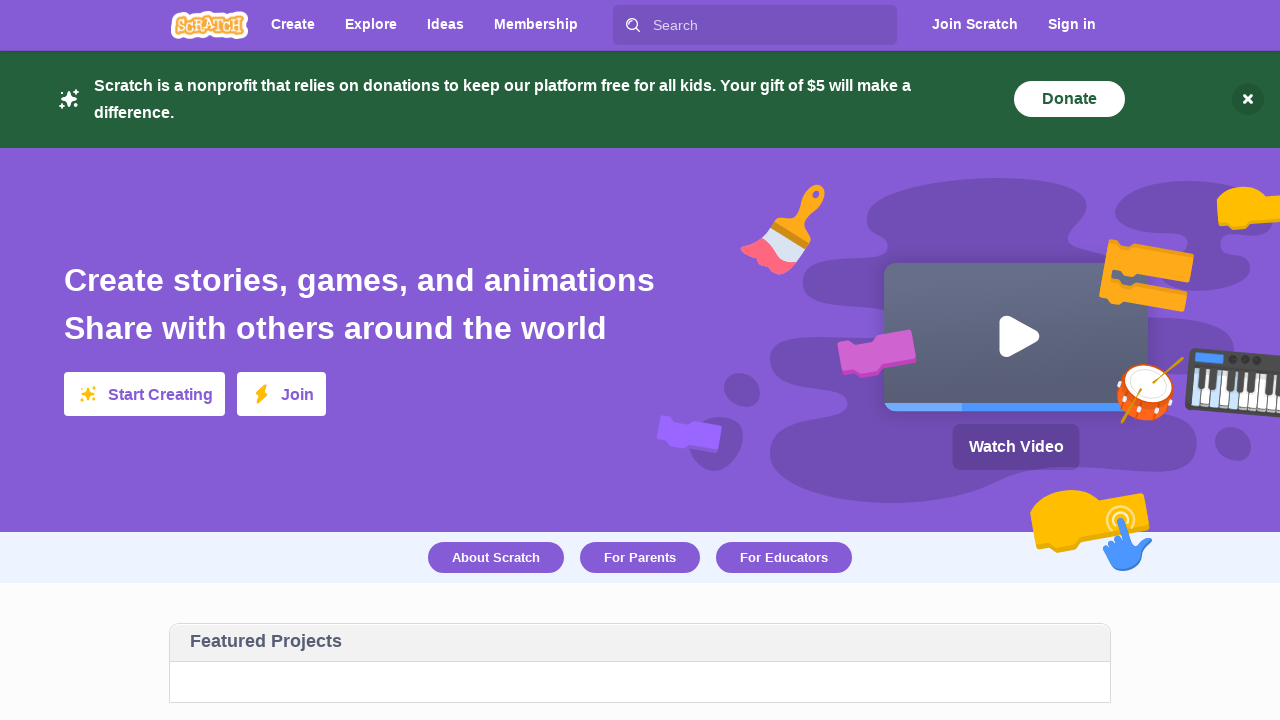

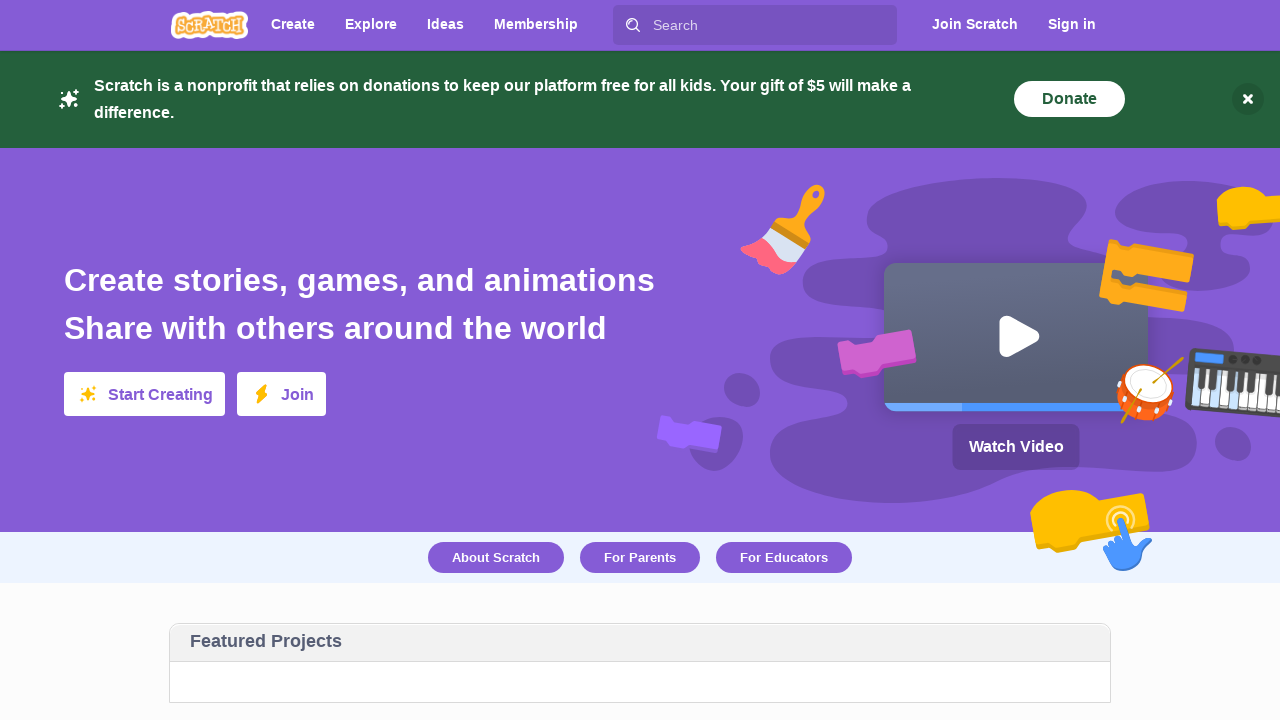